Tests the text box form on demoqa.com by filling in the userName field with a name and verifying the field attributes

Starting URL: https://demoqa.com/text-box

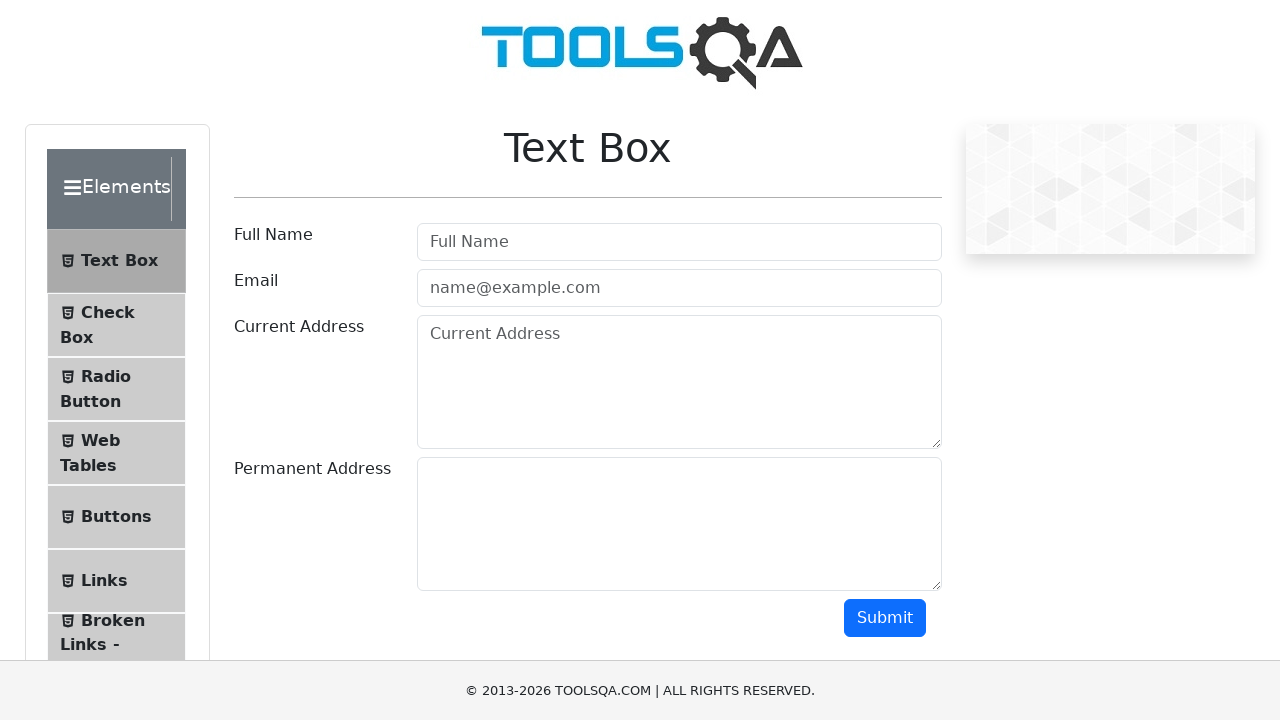

Filled userName field with 'lokesh' on #userName
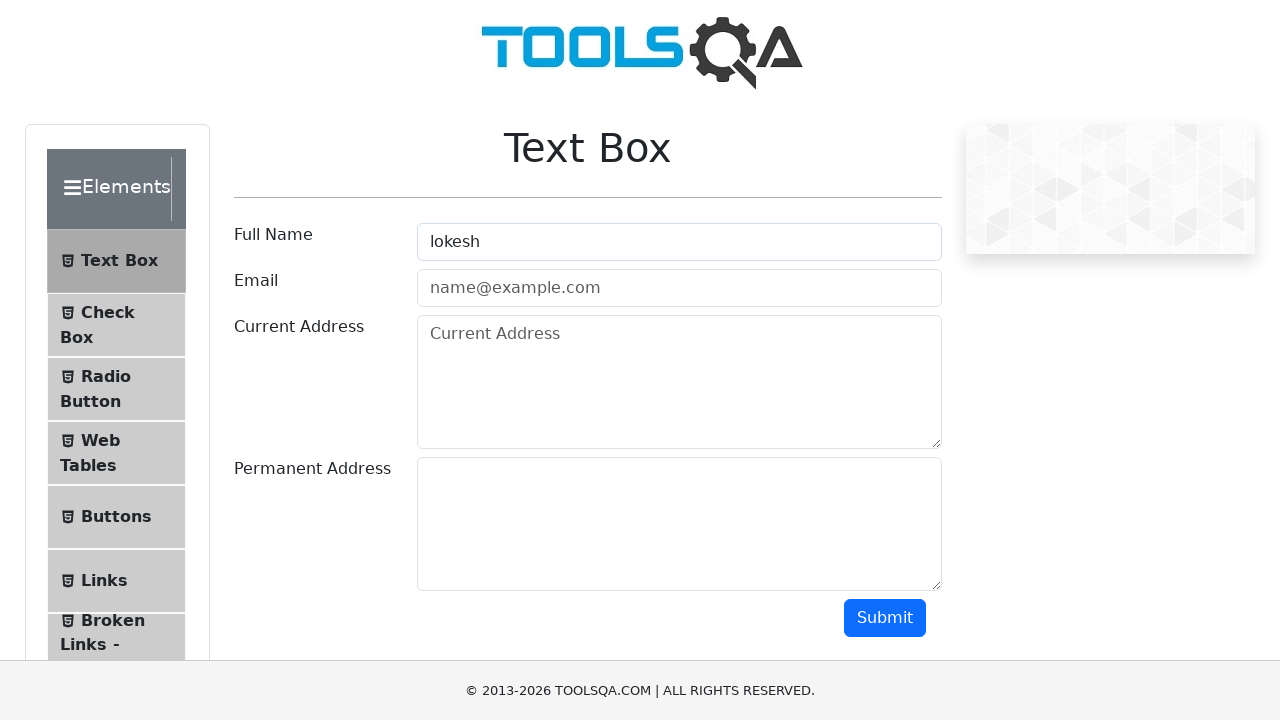

Verified userName field contains 'lokesh'
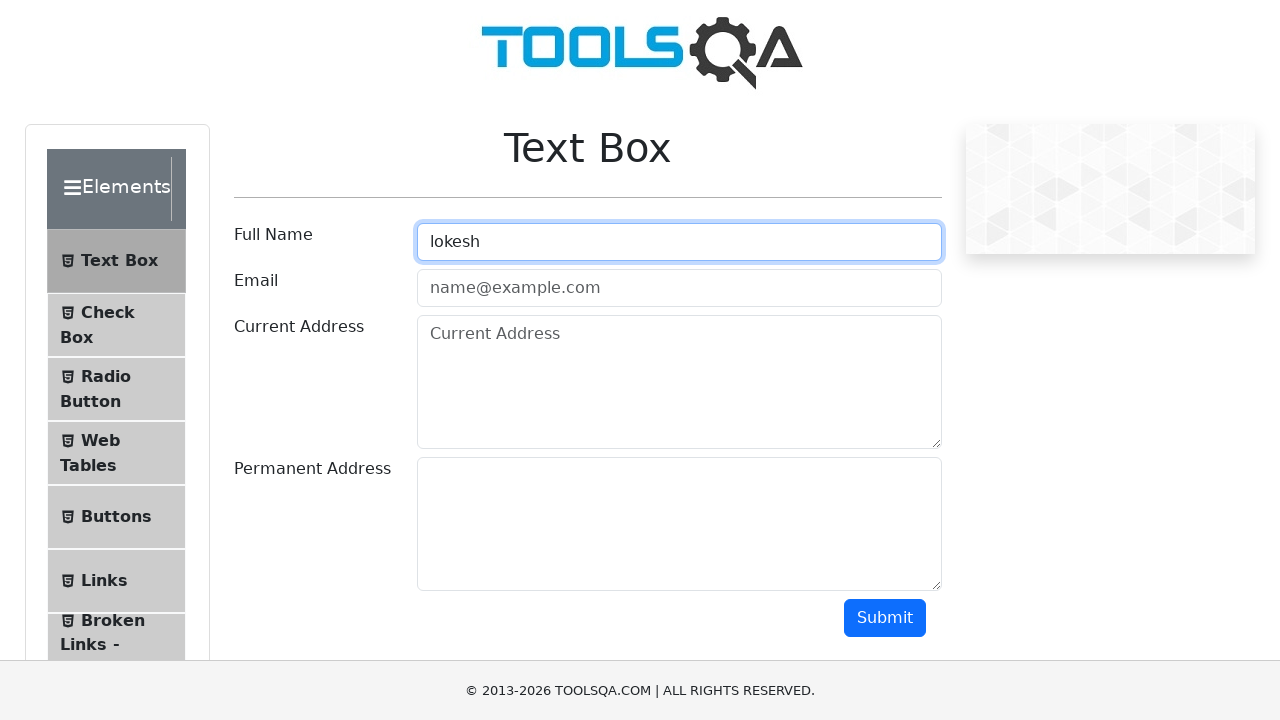

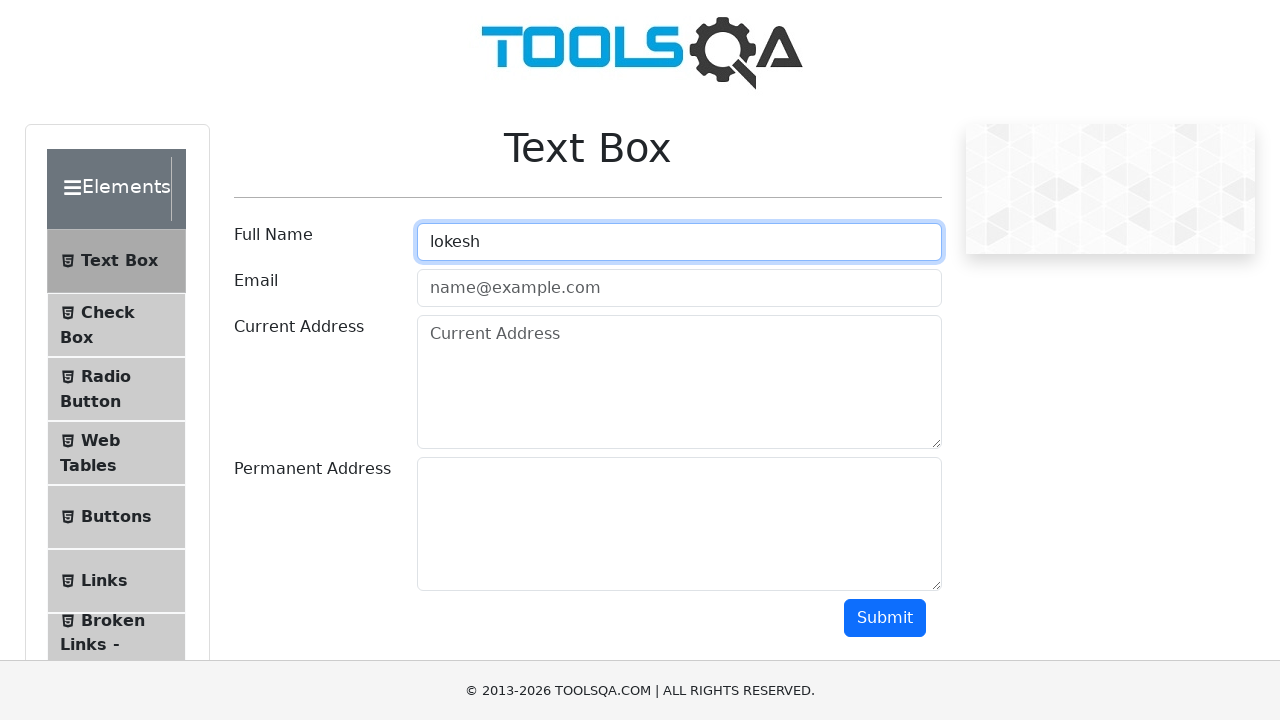